Tests mouse hover action by hovering over a dropdown button and clicking on a menu item

Starting URL: https://testautomationpractice.blogspot.com/

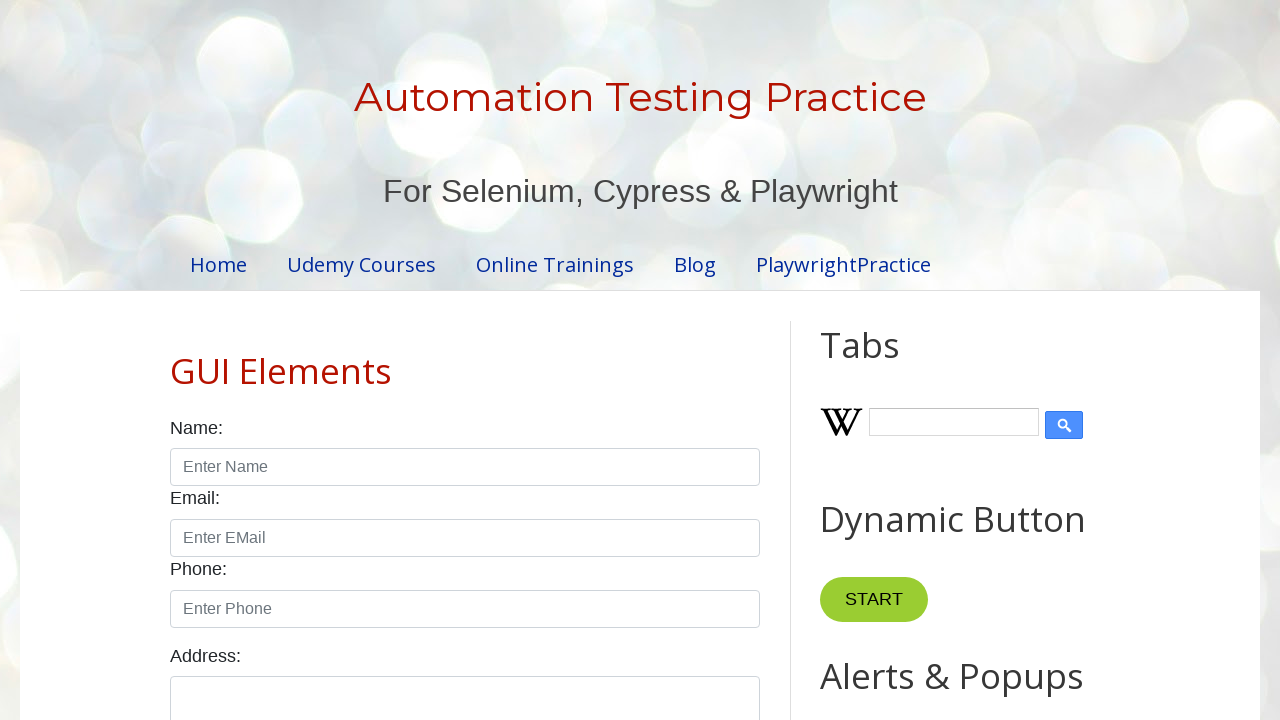

Hovered over dropdown button to reveal menu at (868, 360) on .dropbtn
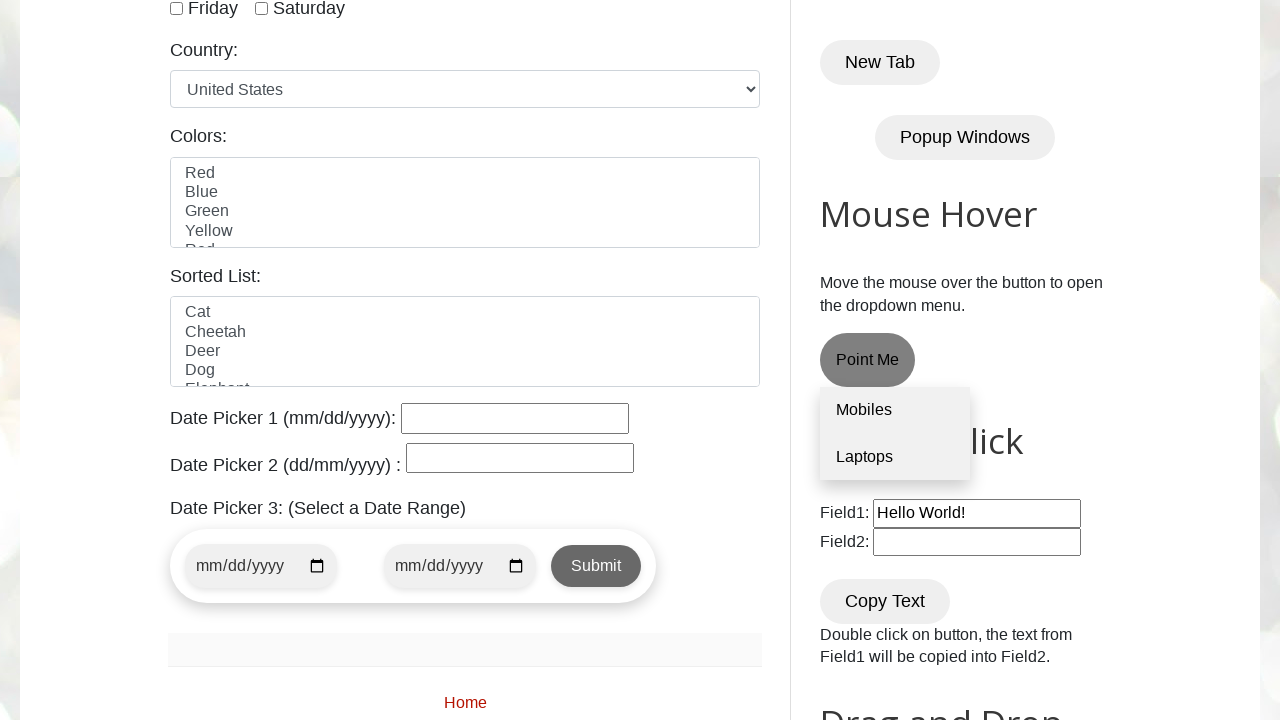

Clicked on Mobiles menu item from dropdown at (895, 411) on xpath=//a[normalize-space()="Mobiles"]
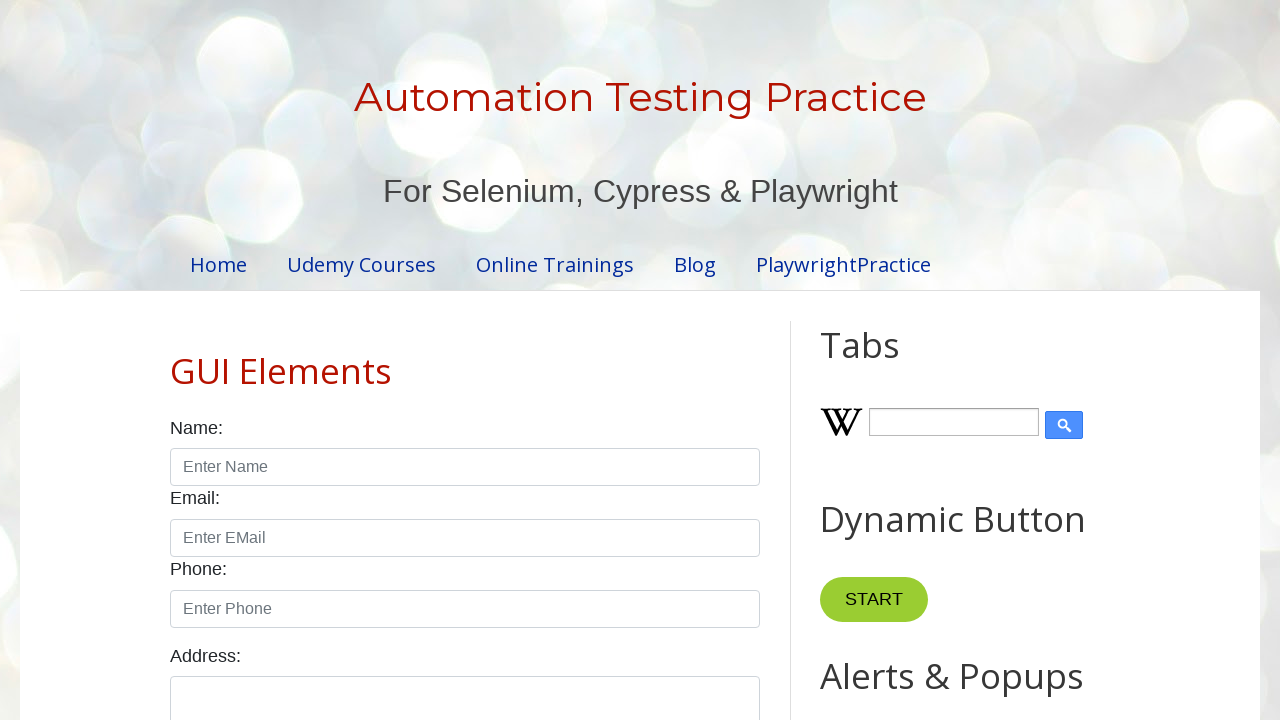

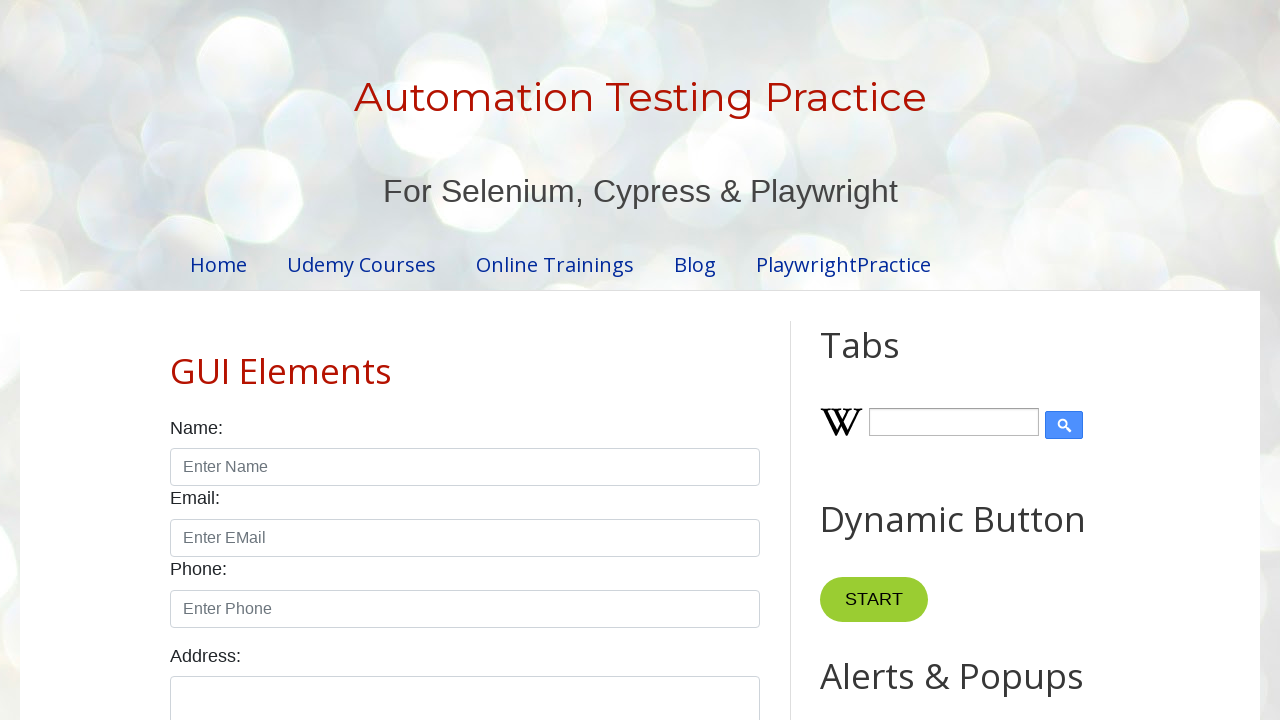